Navigates to rediff.com and verifies that links are present on the page by finding all anchor tag elements

Starting URL: https://www.rediff.com

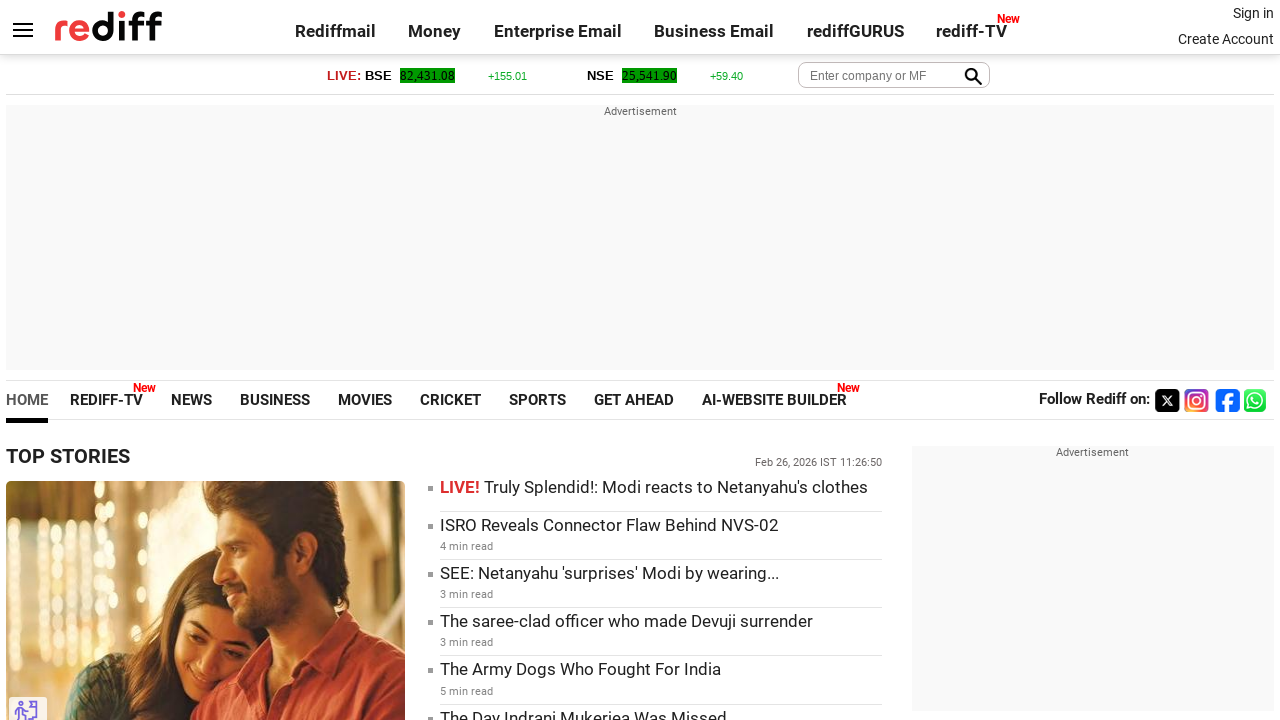

Navigated to https://www.rediff.com
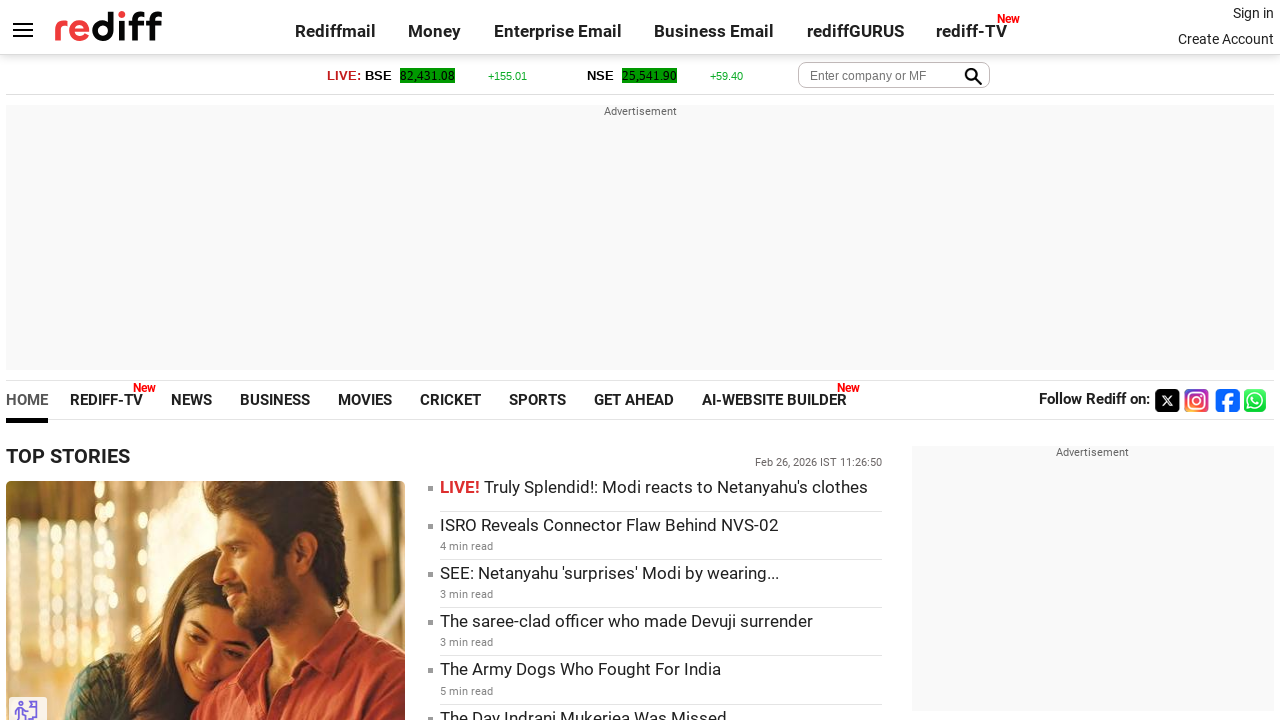

Waited for anchor tag elements to be present on the page
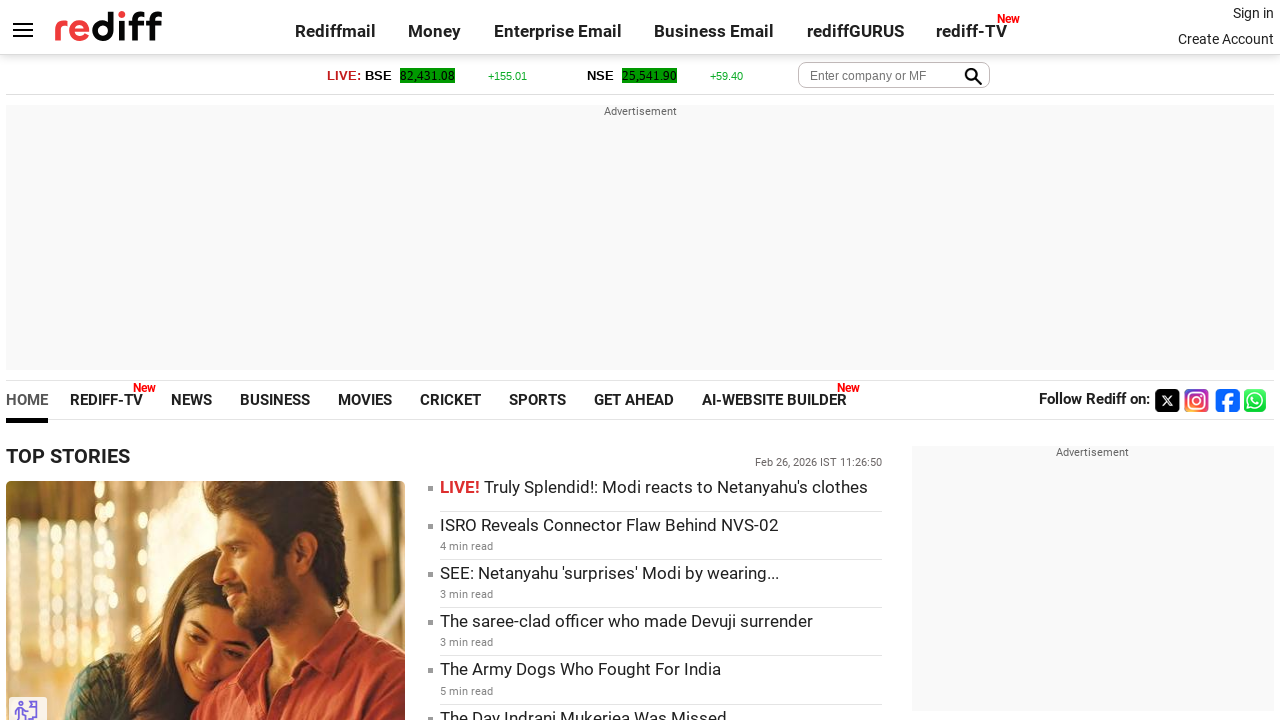

Found 397 anchor tag elements on the page
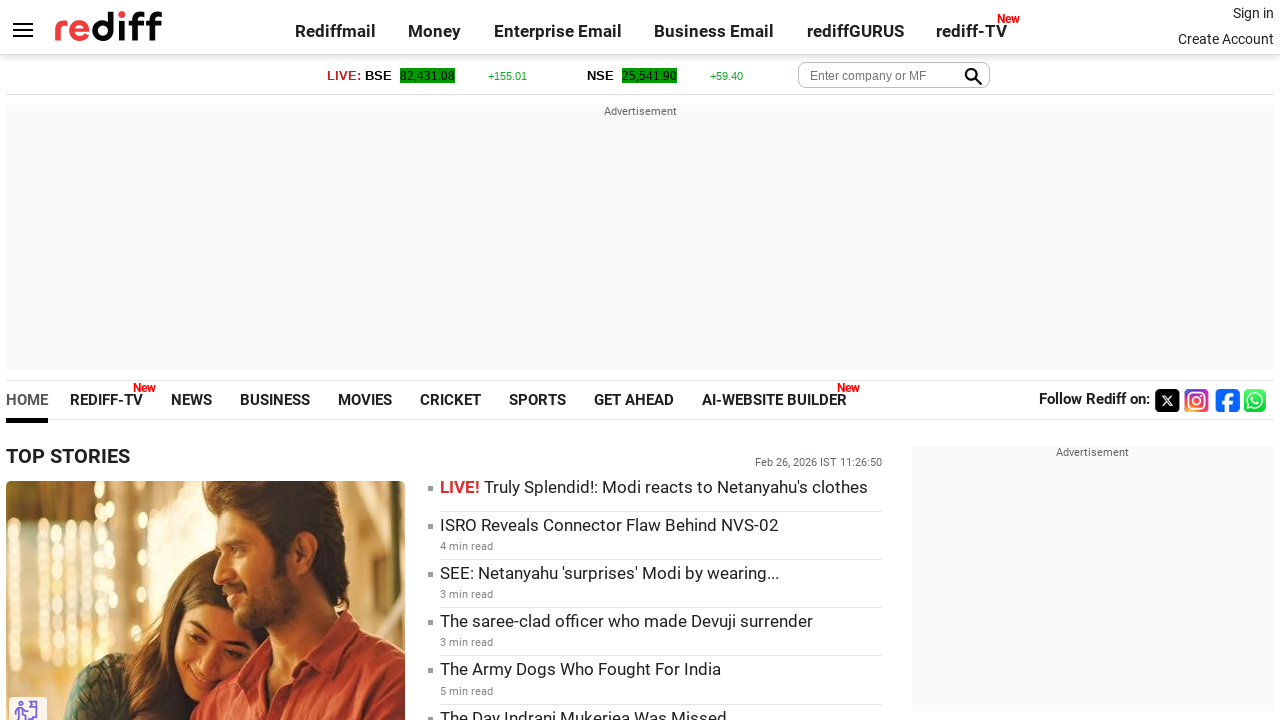

Verified that links are present on the page
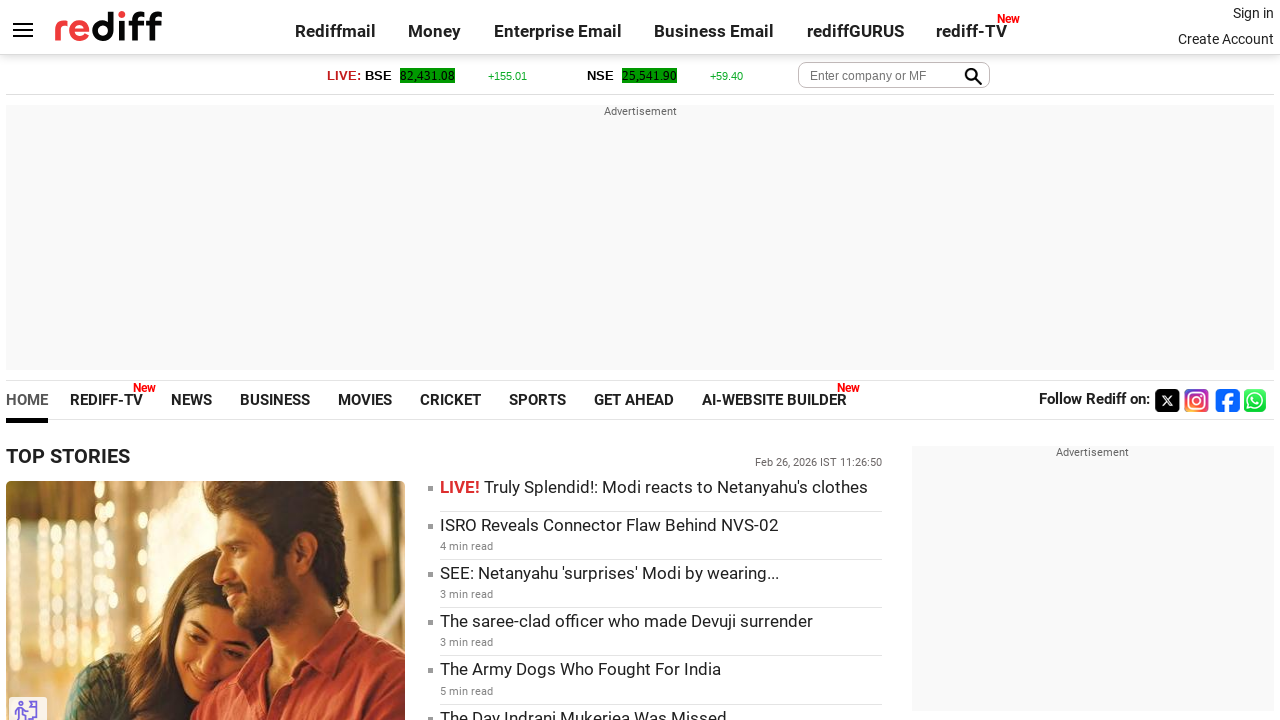

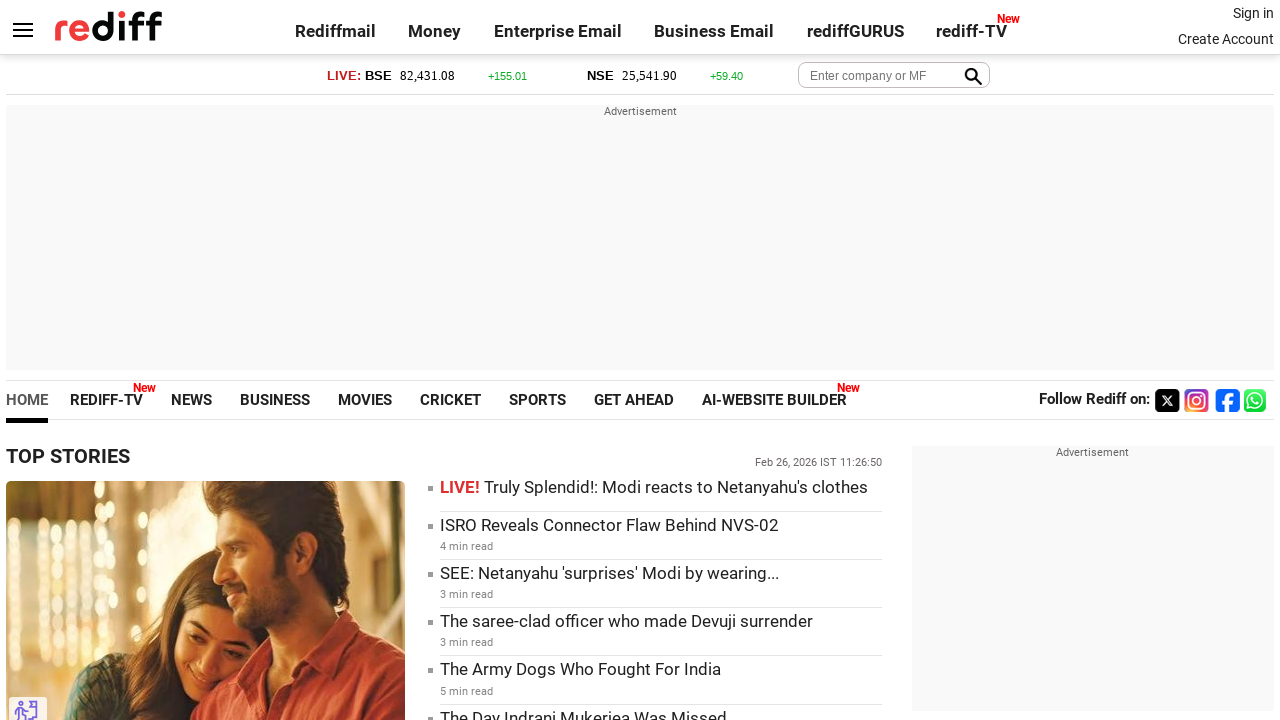